Tests a practice form by filling in email and password fields, clicking a checkbox, and submitting the form, then verifies a success message appears

Starting URL: https://rahulshettyacademy.com/angularpractice/

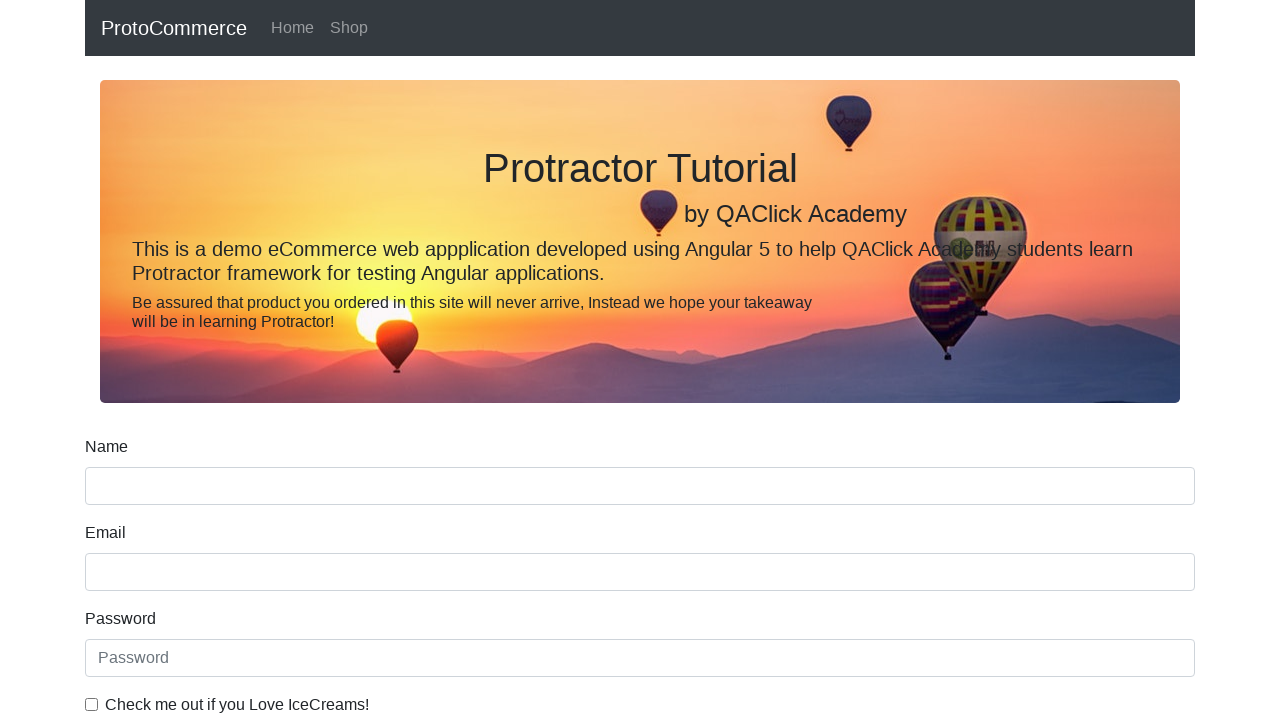

Filled email field with 'hello@gmail.com' on input[name='email']
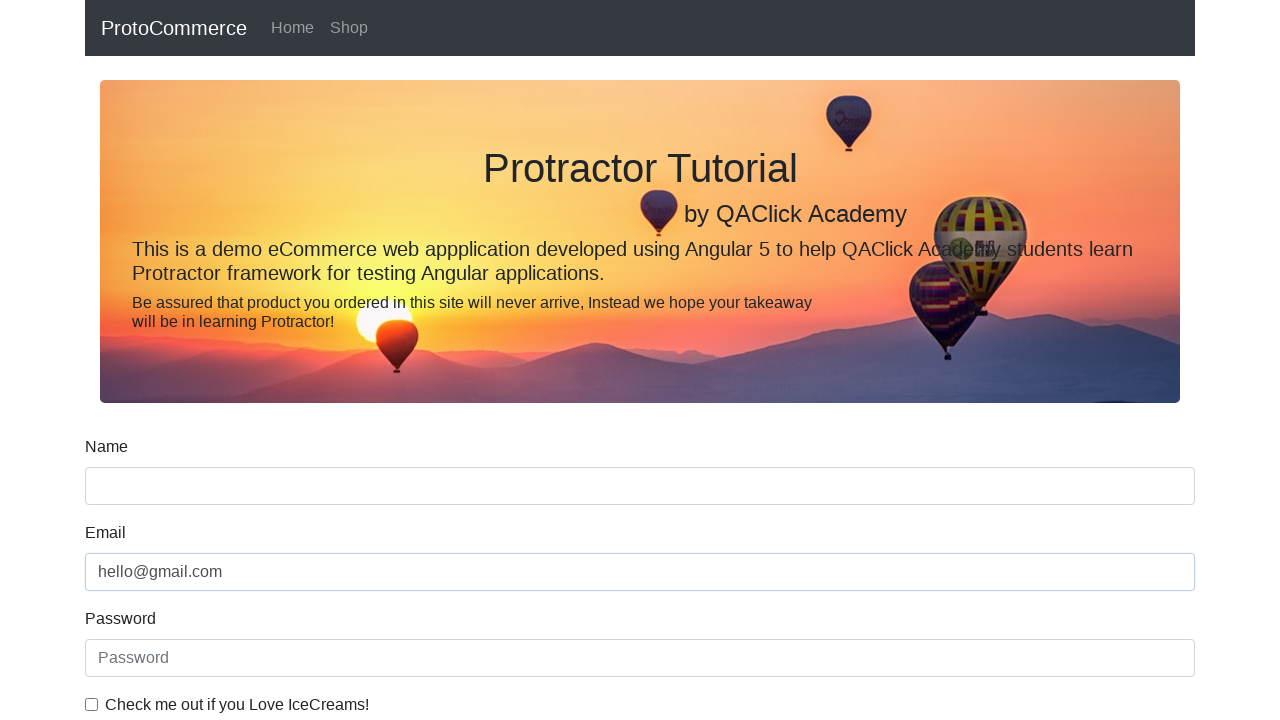

Filled password field with '123456' on #exampleInputPassword1
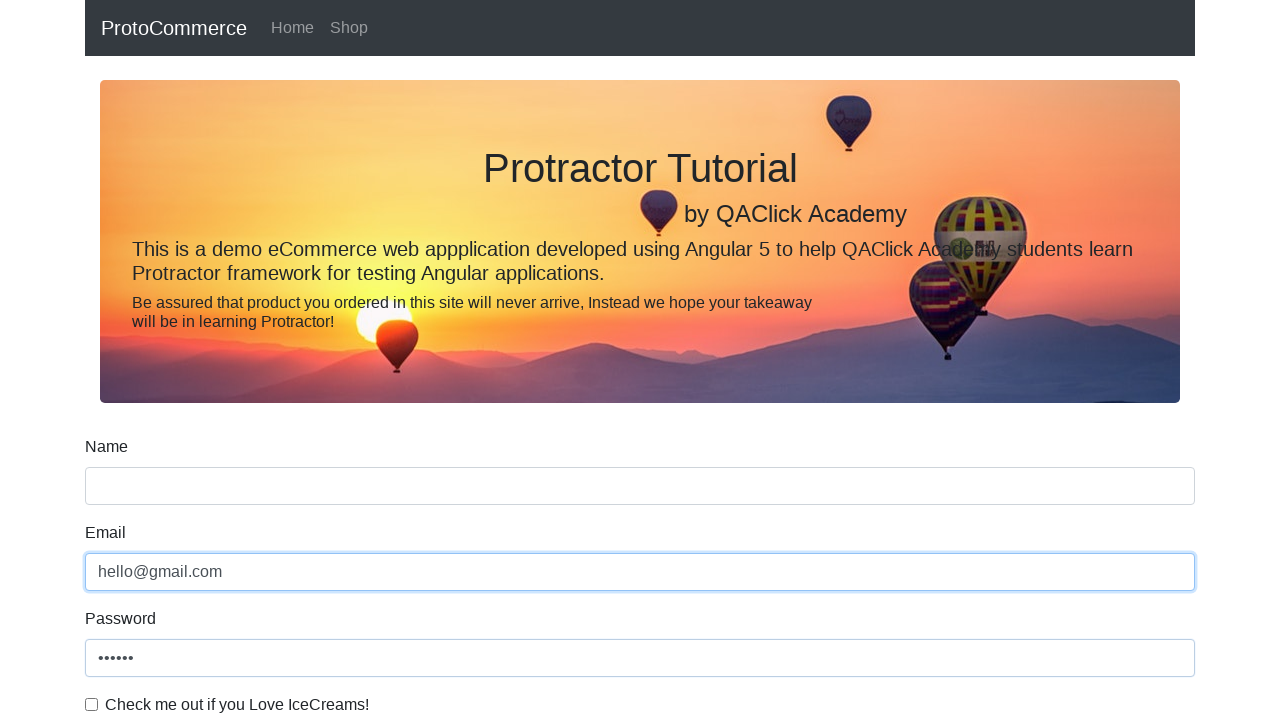

Clicked checkbox at (92, 704) on #exampleCheck1
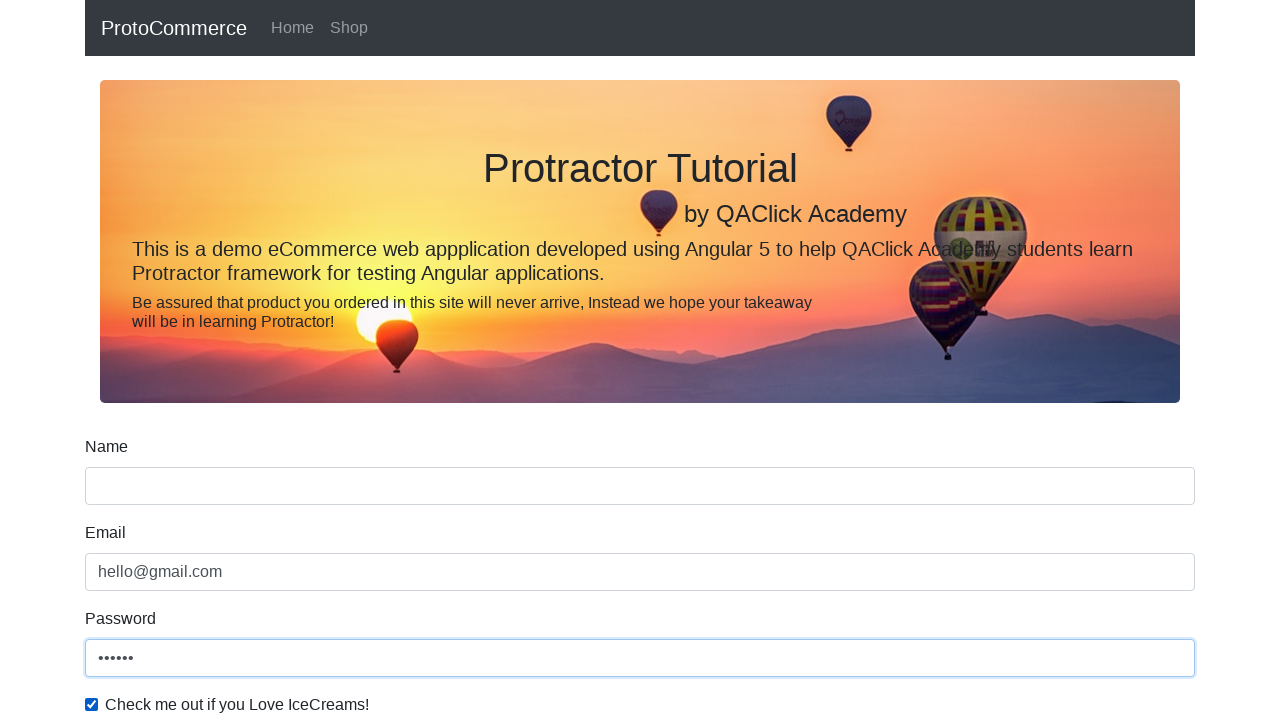

Clicked submit button at (123, 491) on input[type='submit']
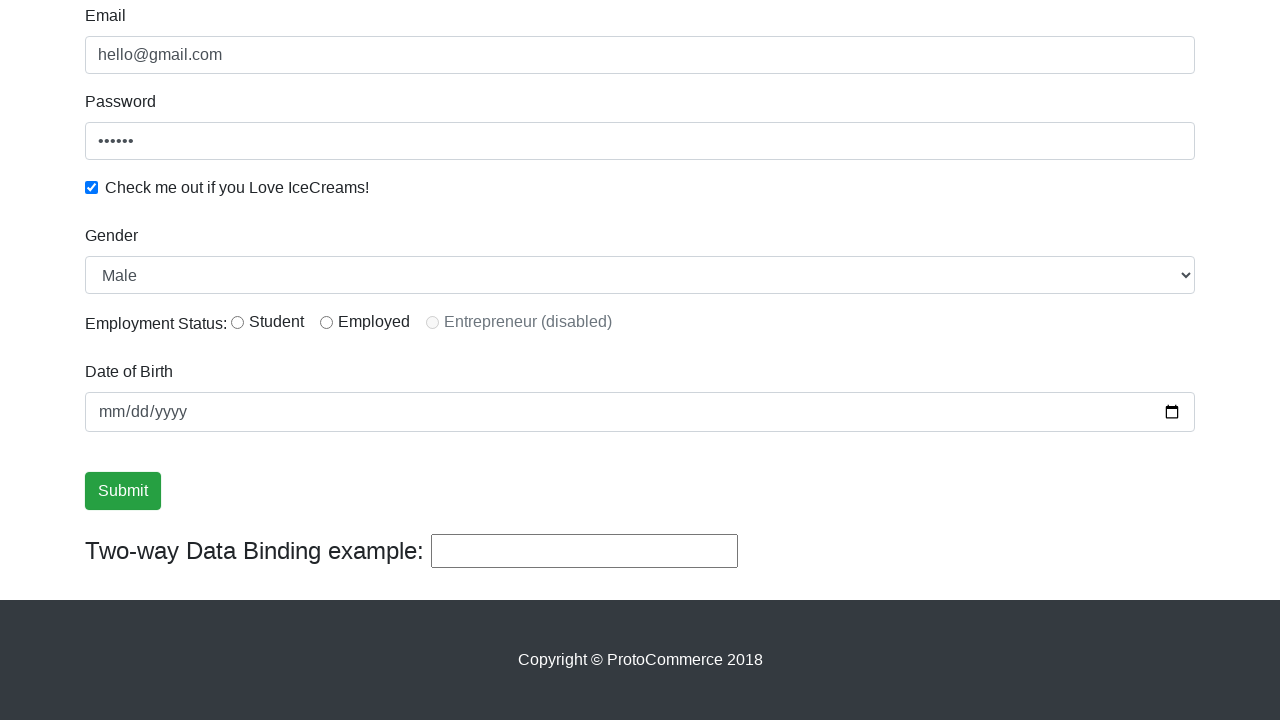

Success message appeared
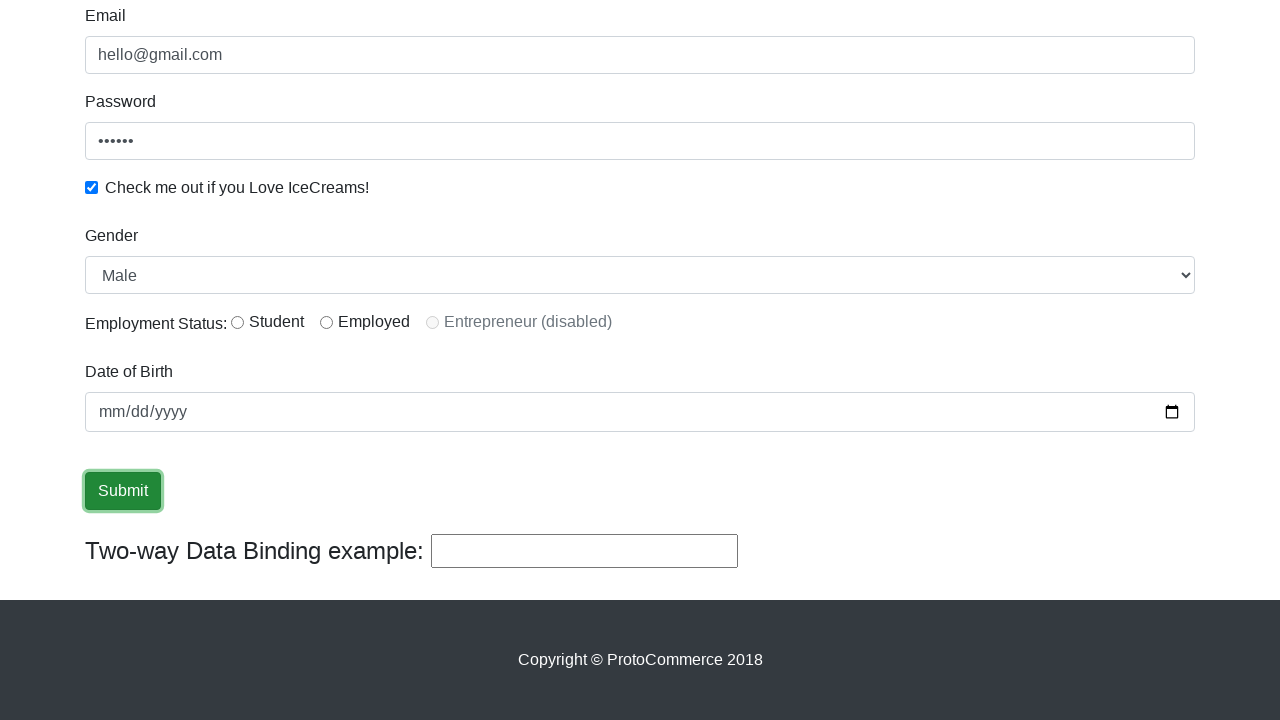

Retrieved success message text
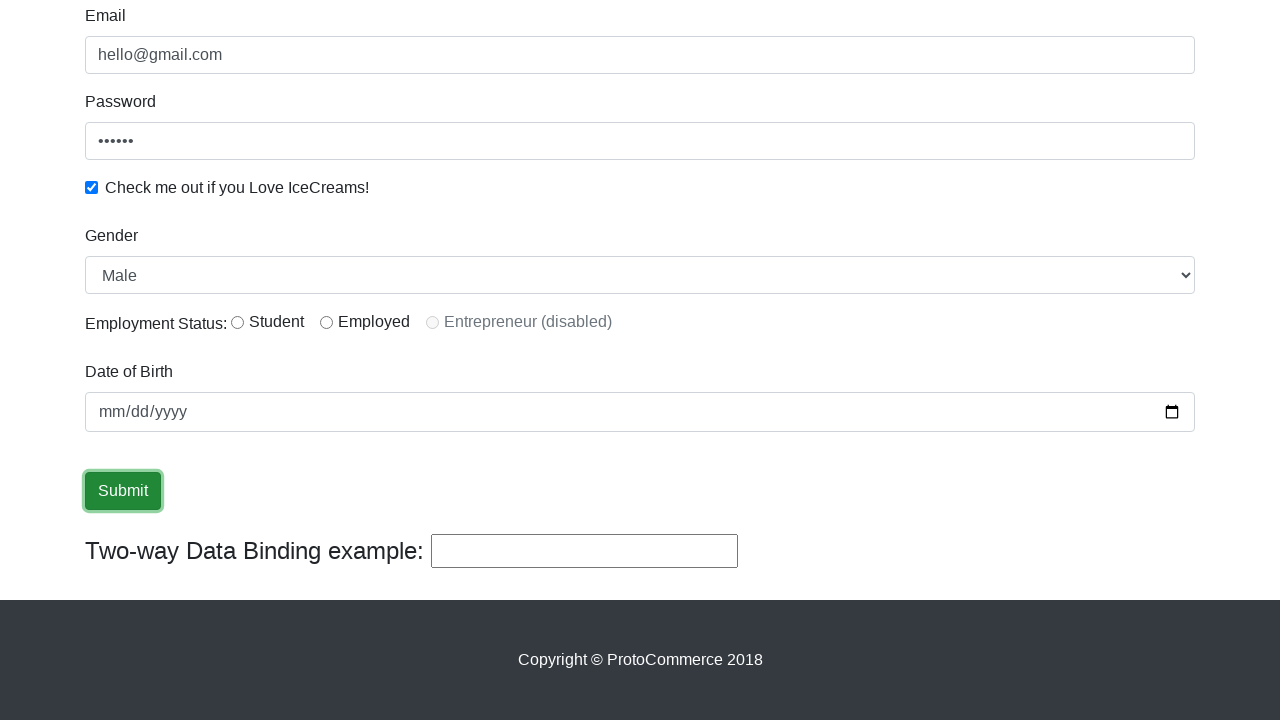

Verified 'Success' text is present in success message
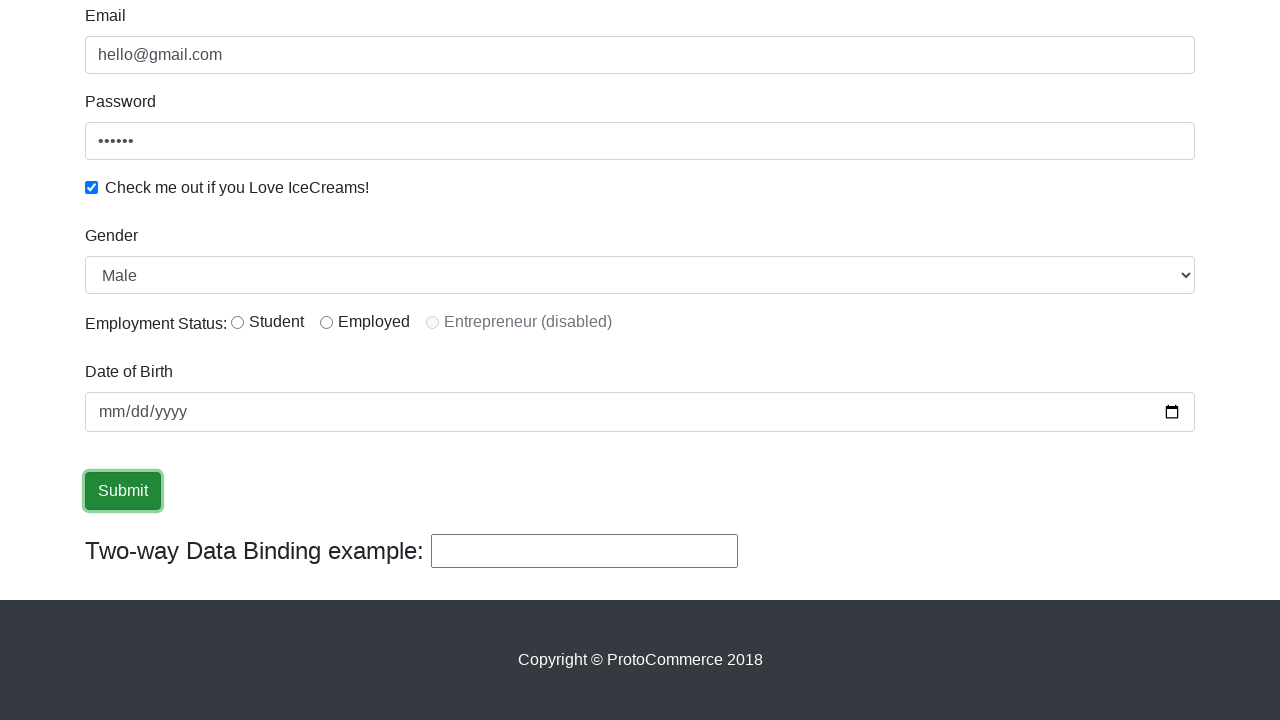

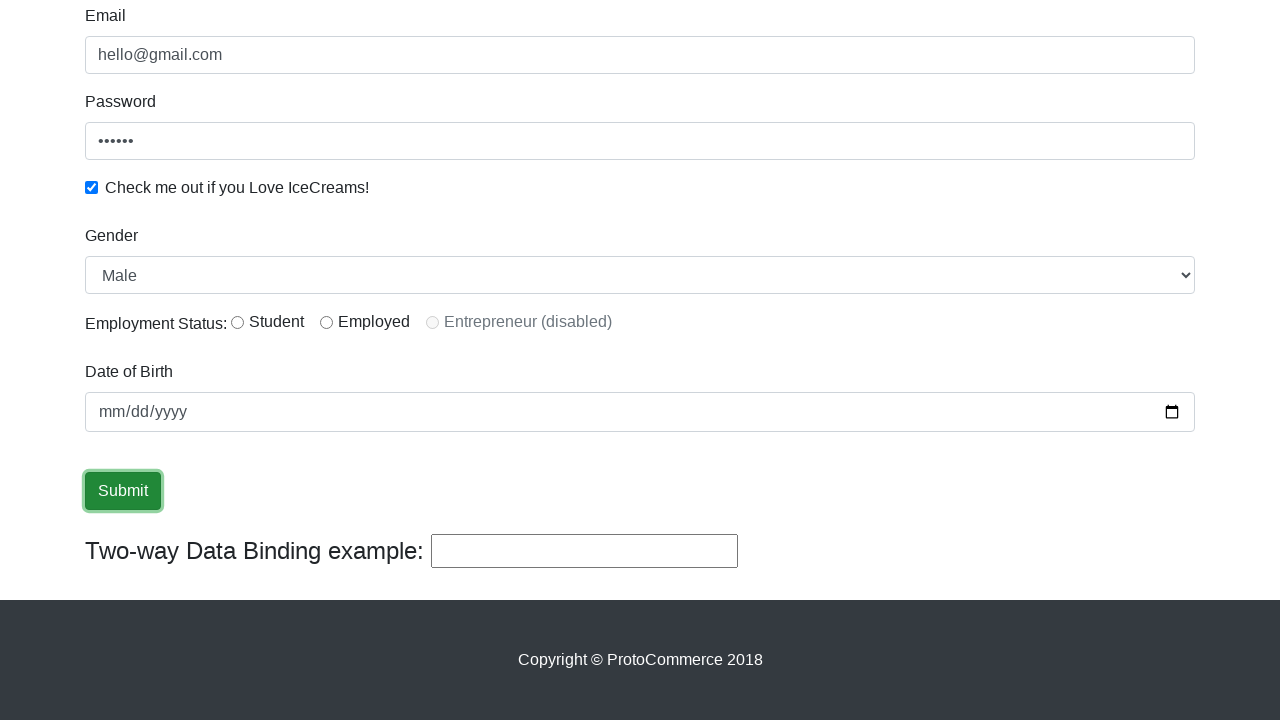